Tests date picker functionality by using JavaScript to set a date value on a readonly date input field

Starting URL: https://www.tutorialspoint.com/selenium/practice/date-picker.php

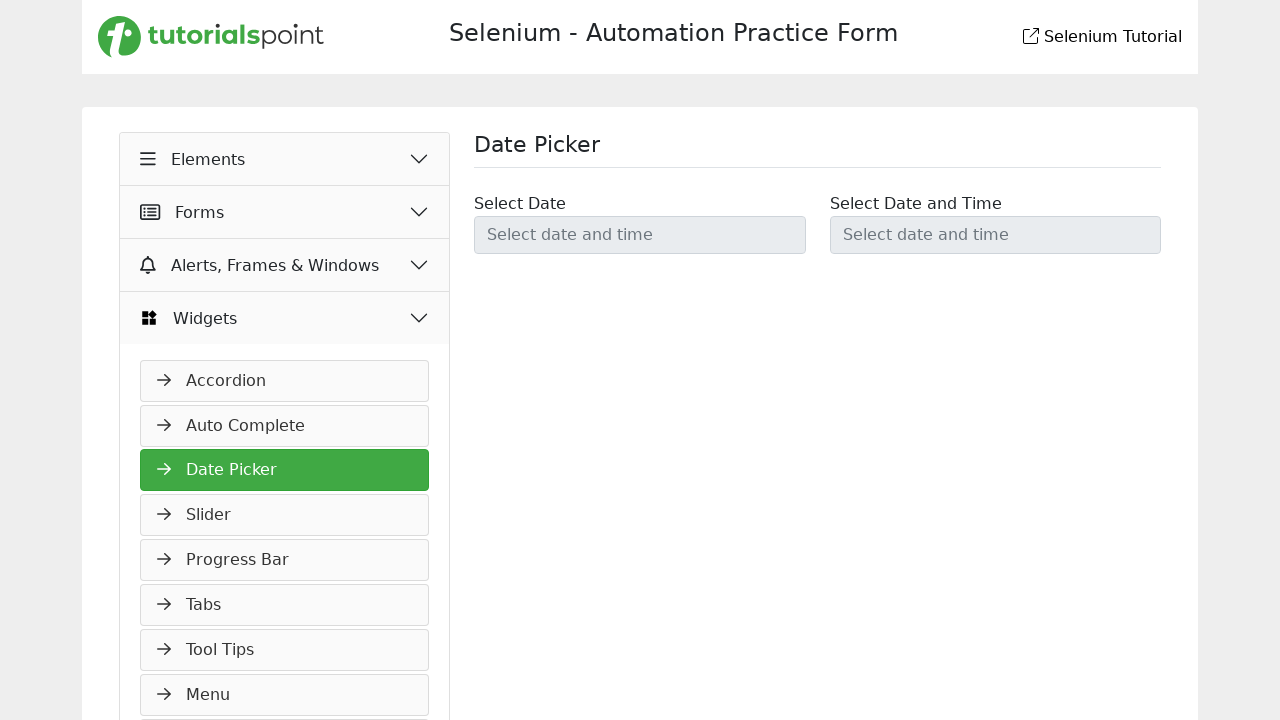

Date picker element #datetimepicker1 is visible
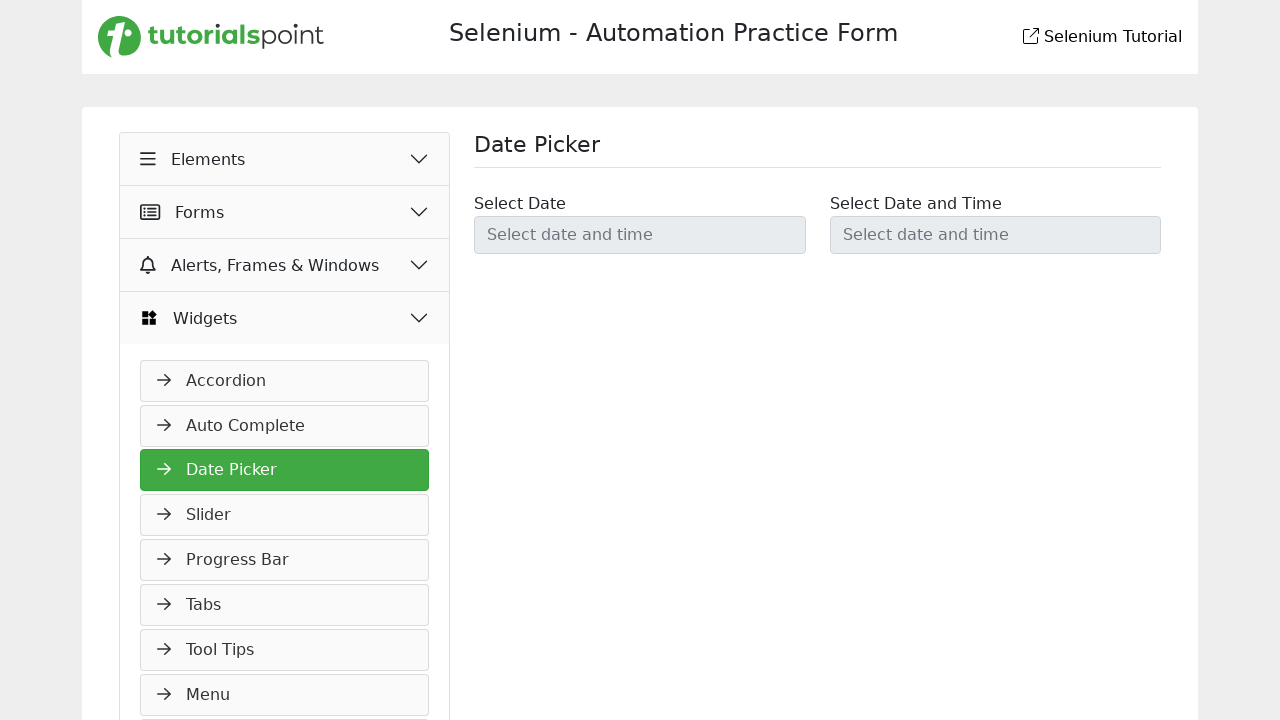

Set date value to '2025-03-21' on readonly date input field using JavaScript
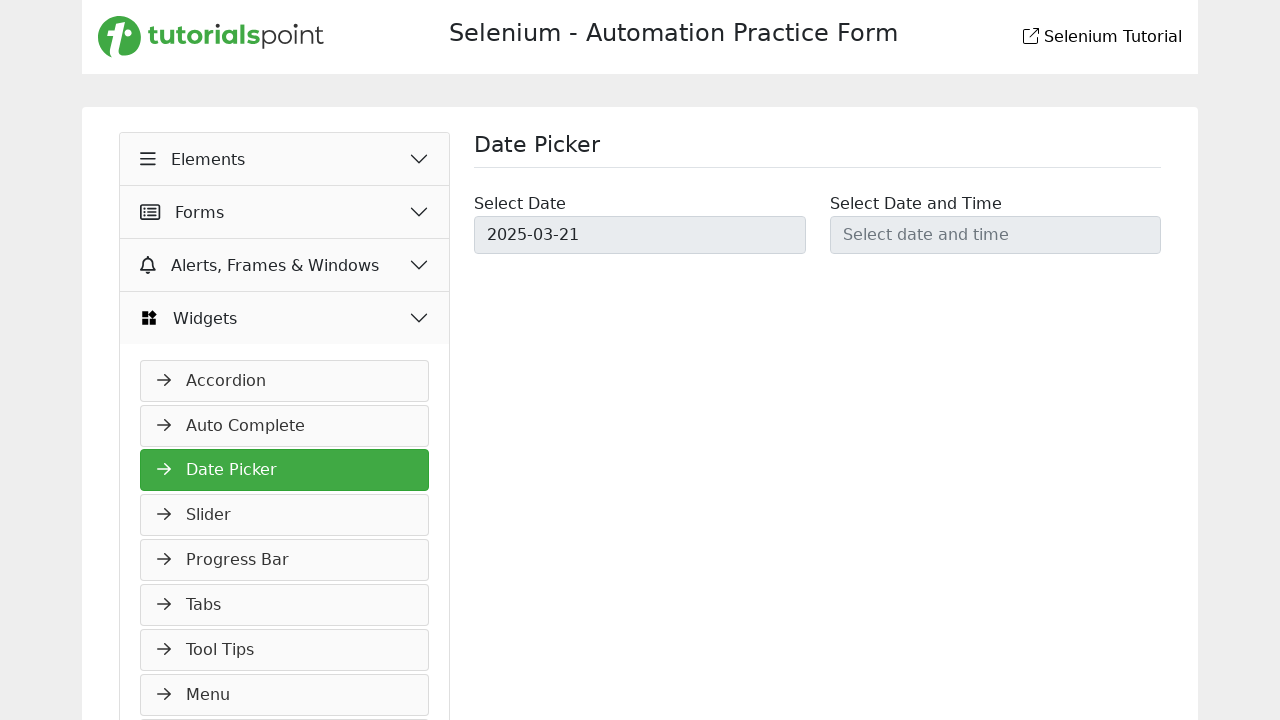

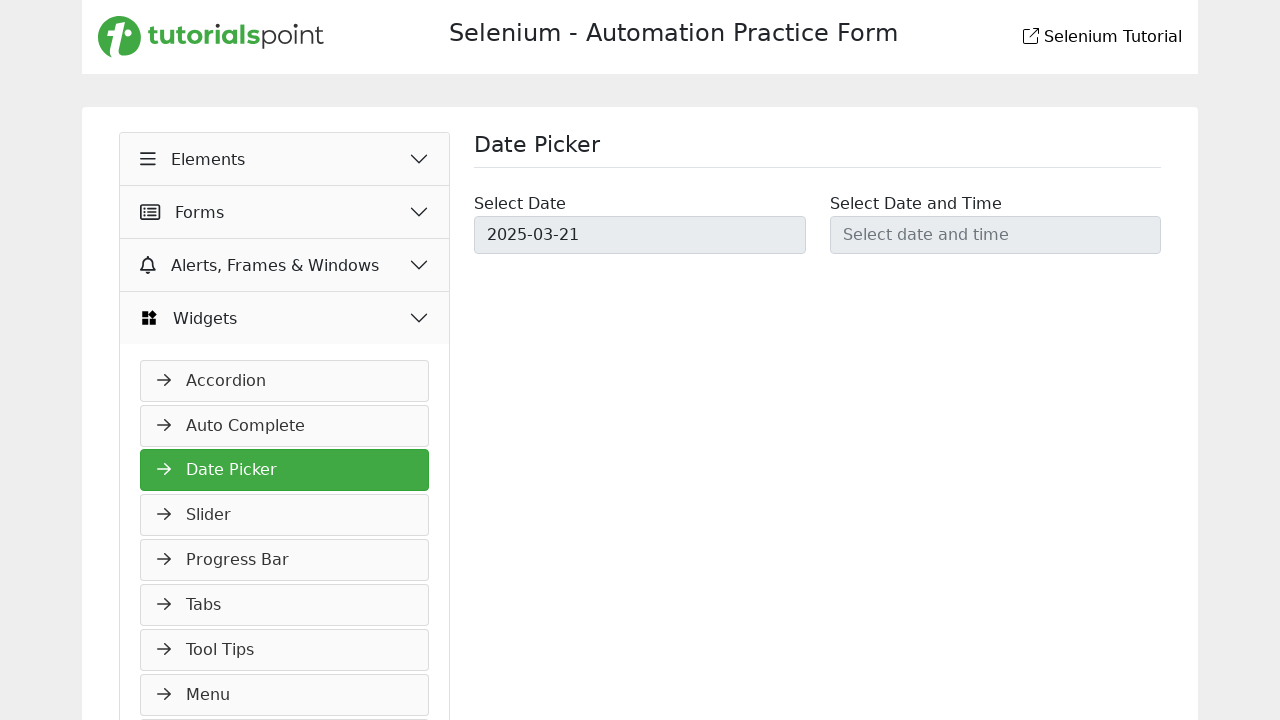